Tests card payment form validation with an invalid card number (too long), verifying that the appropriate error message is displayed.

Starting URL: https://sandbox.cardpay.com/MI/cardpayment2.html?orderXml=PE9SREVSIFdBTExFVF9JRD0nODI5OScgT1JERVJfTlVNQkVSPSc0NTgyMTEnIEFNT1VOVD0nMjkxLjg2JyBDVVJSRU5DWT0nRVVSJyAgRU1BSUw9J2N1c3RvbWVyQGV4YW1wbGUuY29tJz4KPEFERFJFU1MgQ09VTlRSWT0nVVNBJyBTVEFURT0nTlknIFpJUD0nMTAwMDEnIENJVFk9J05ZJyBTVFJFRVQ9JzY3NyBTVFJFRVQnIFBIT05FPSc4NzY5OTA5MCcgVFlQRT0nQklMTElORycvPgo8L09SREVSPg==&sha512=998150a2b27484b776a1628bfe7505a9cb430f276dfa35b14315c1c8f03381a90490f6608f0dcff789273e05926cd782e1bb941418a9673f43c47595aa7b8b0d

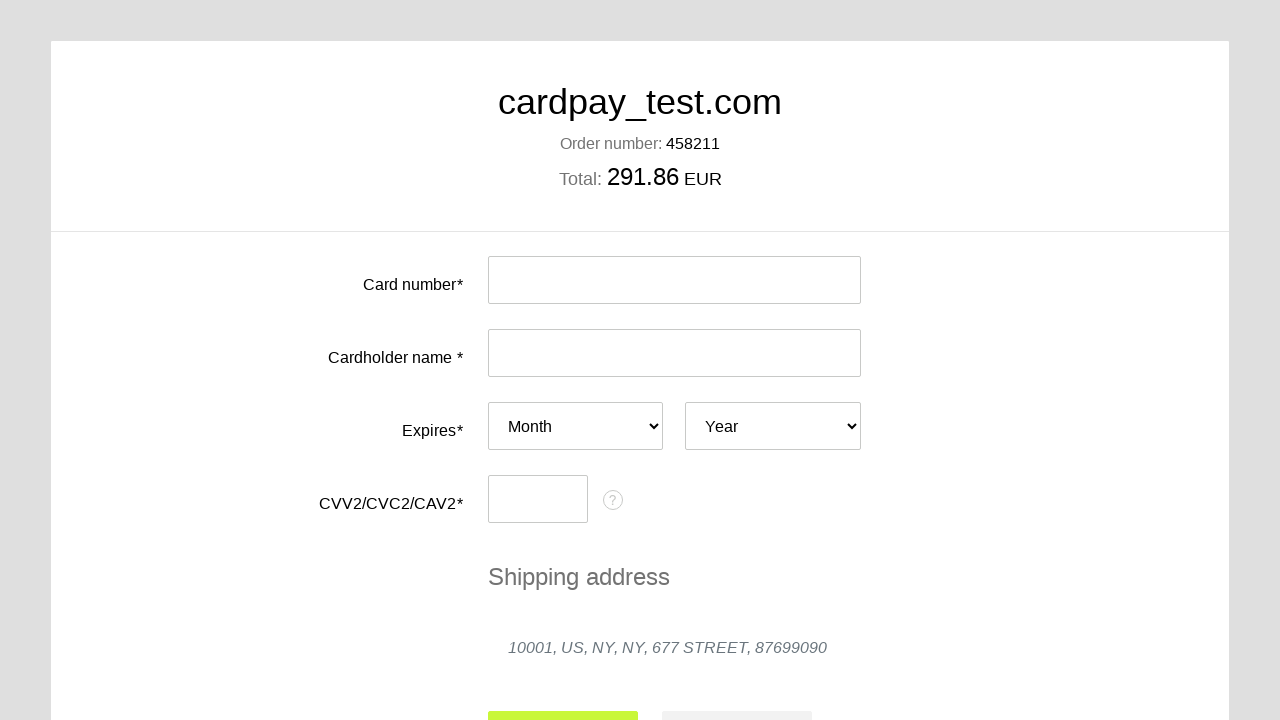

Clicked card number input field at (674, 280) on #input-card-number
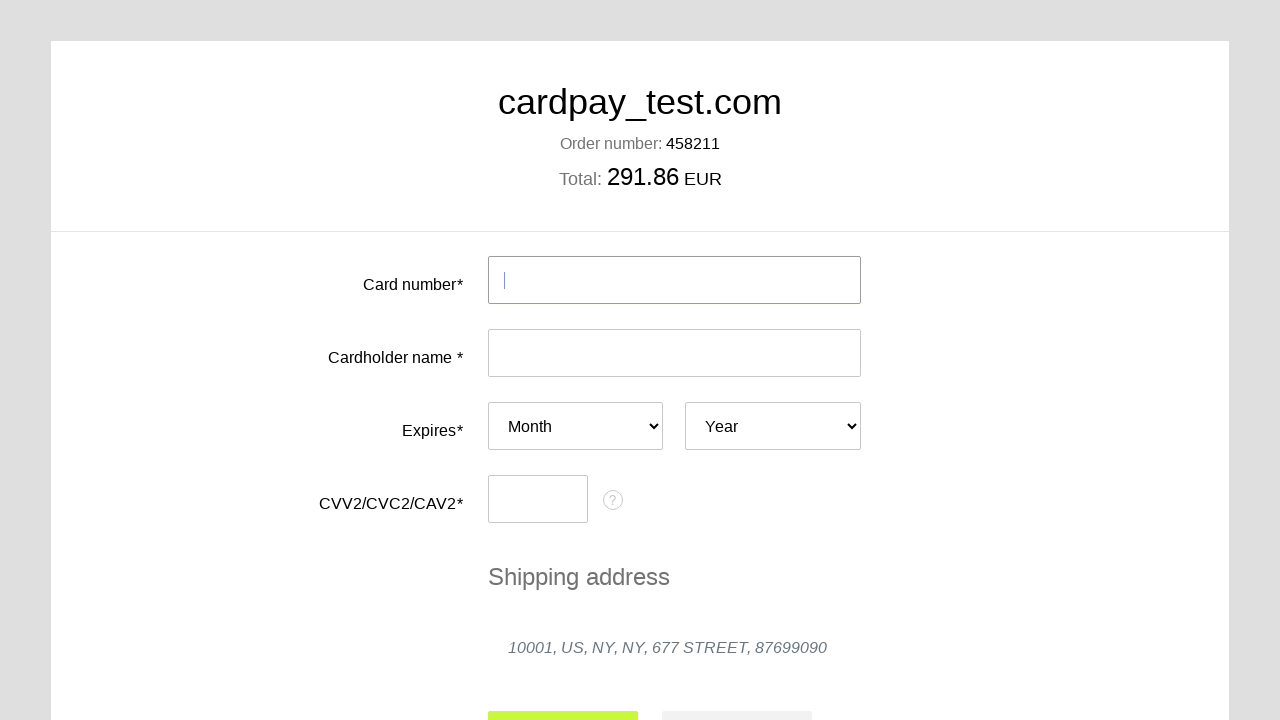

Filled card number field with invalid (too long) card number '40000000000000020' on #input-card-number
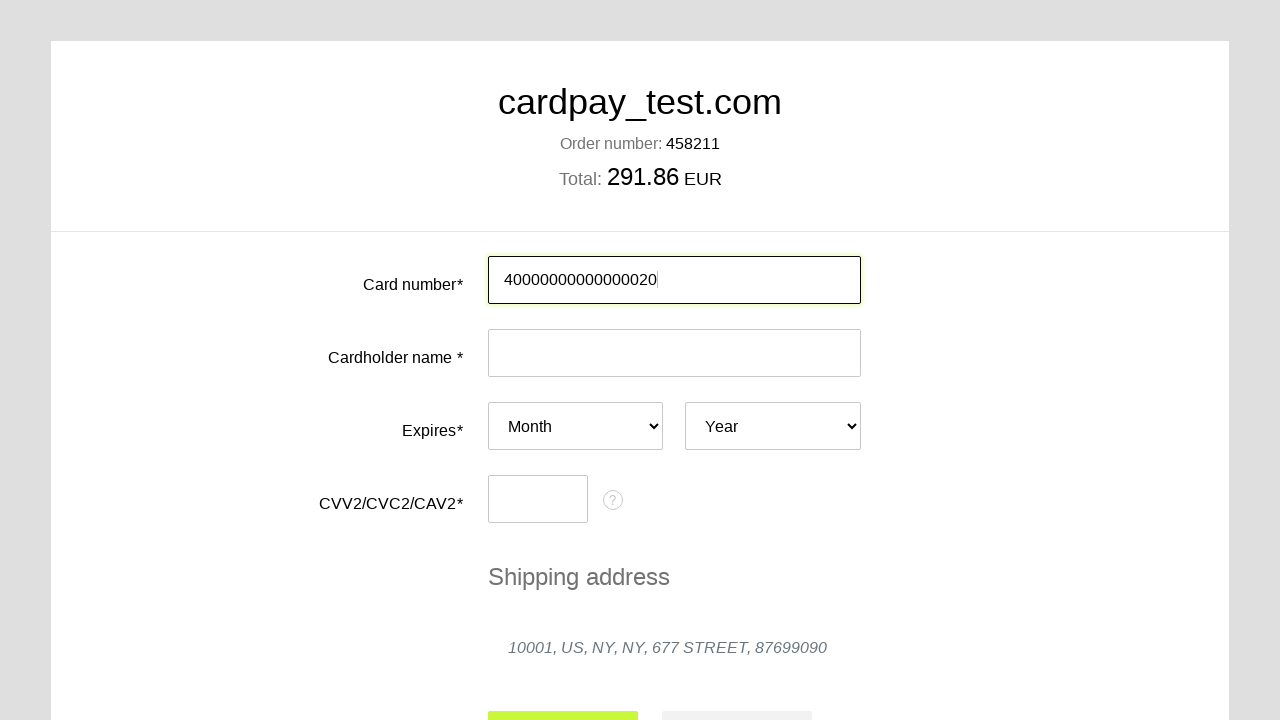

Clicked cardholder name input field at (674, 353) on #input-card-holder
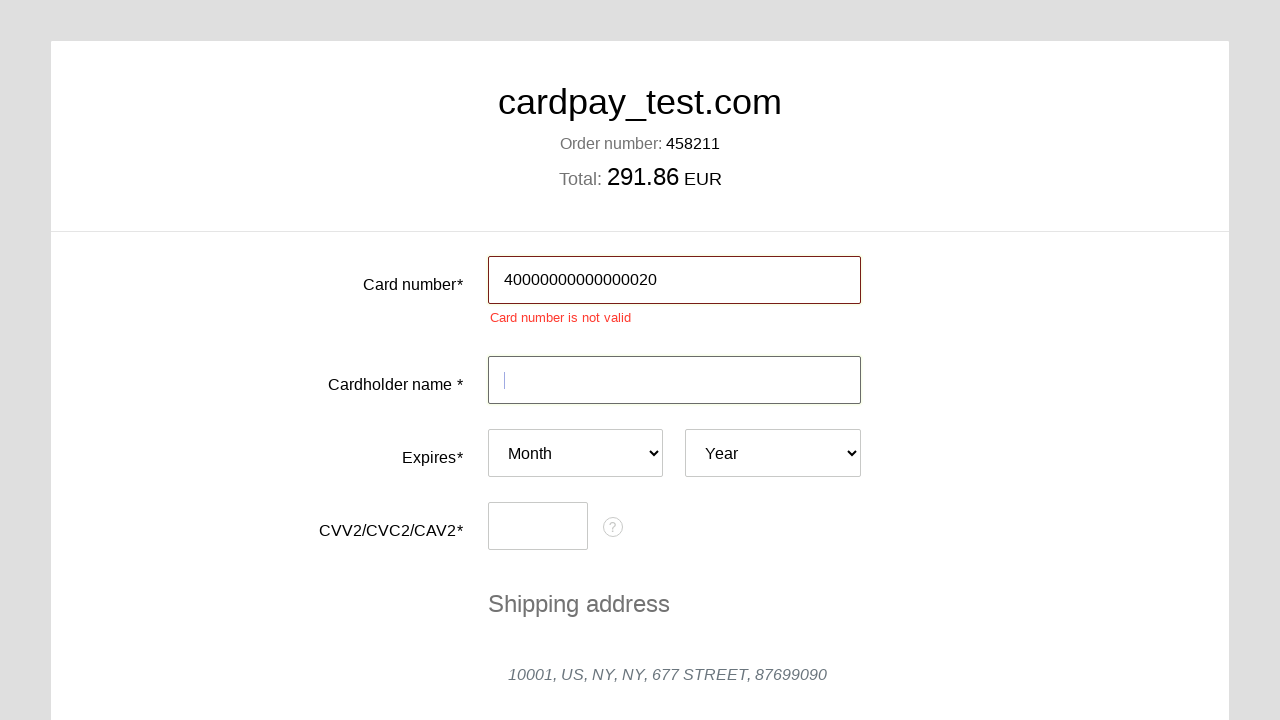

Filled cardholder name with 'JOHN DOE' on #input-card-holder
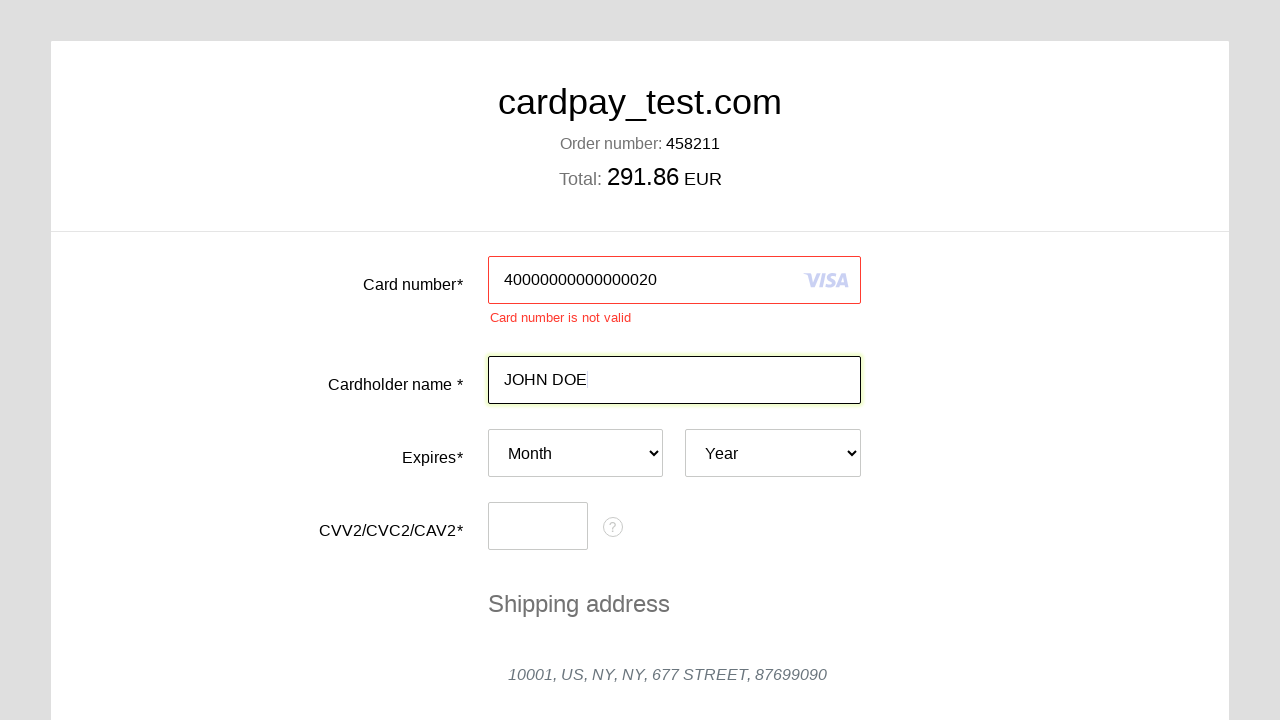

Clicked expiration month dropdown at (576, 453) on #card-expires-month
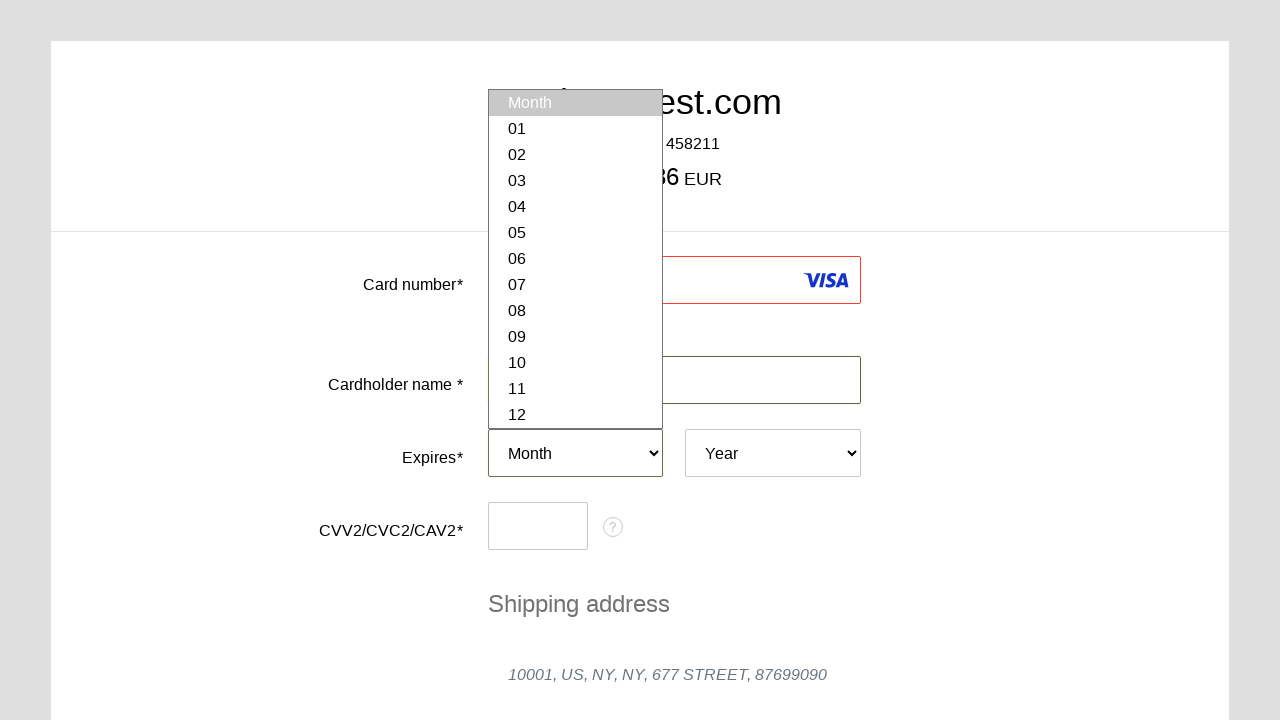

Selected expiration month '02' on #card-expires-month
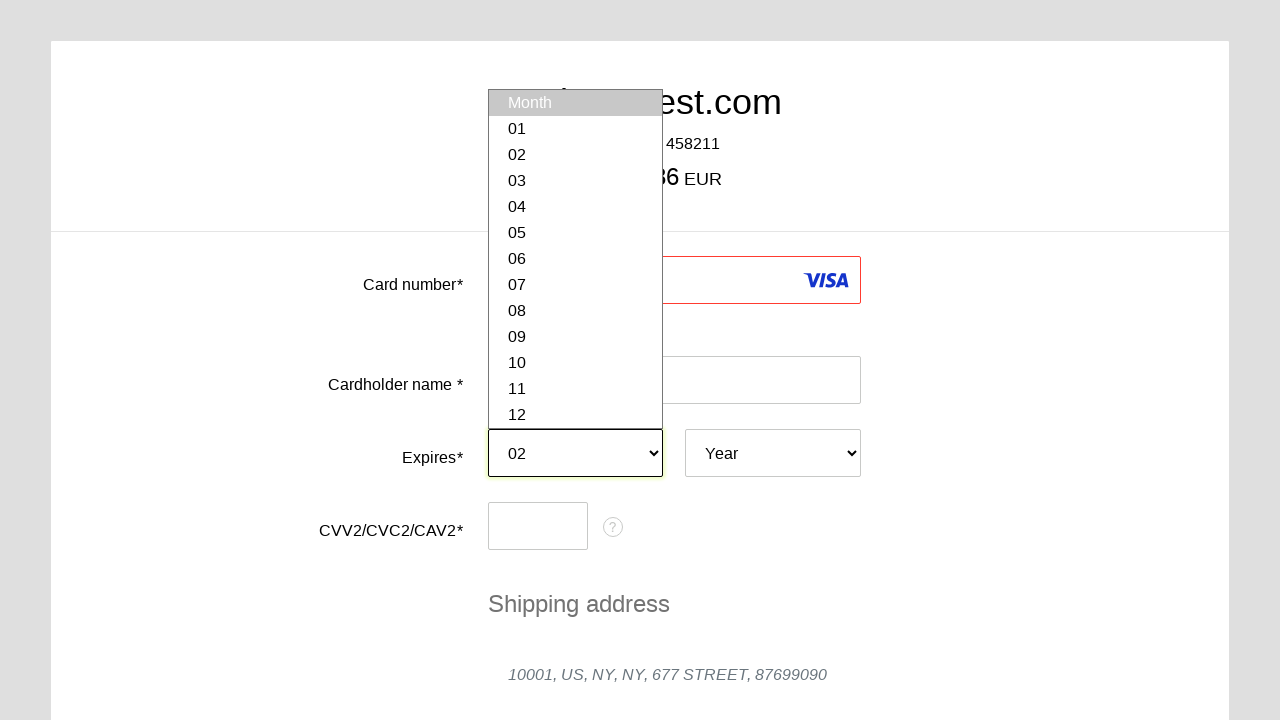

Clicked expiration year dropdown at (773, 453) on #card-expires-year
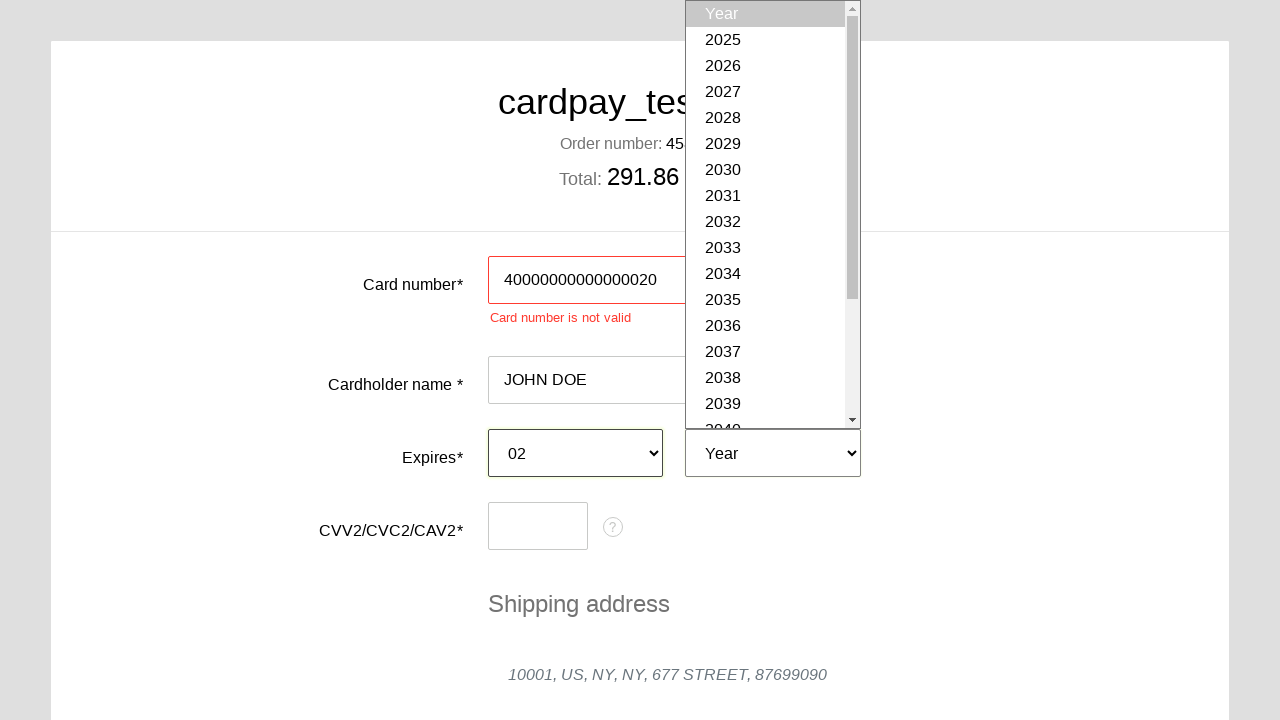

Selected expiration year '2030' on #card-expires-year
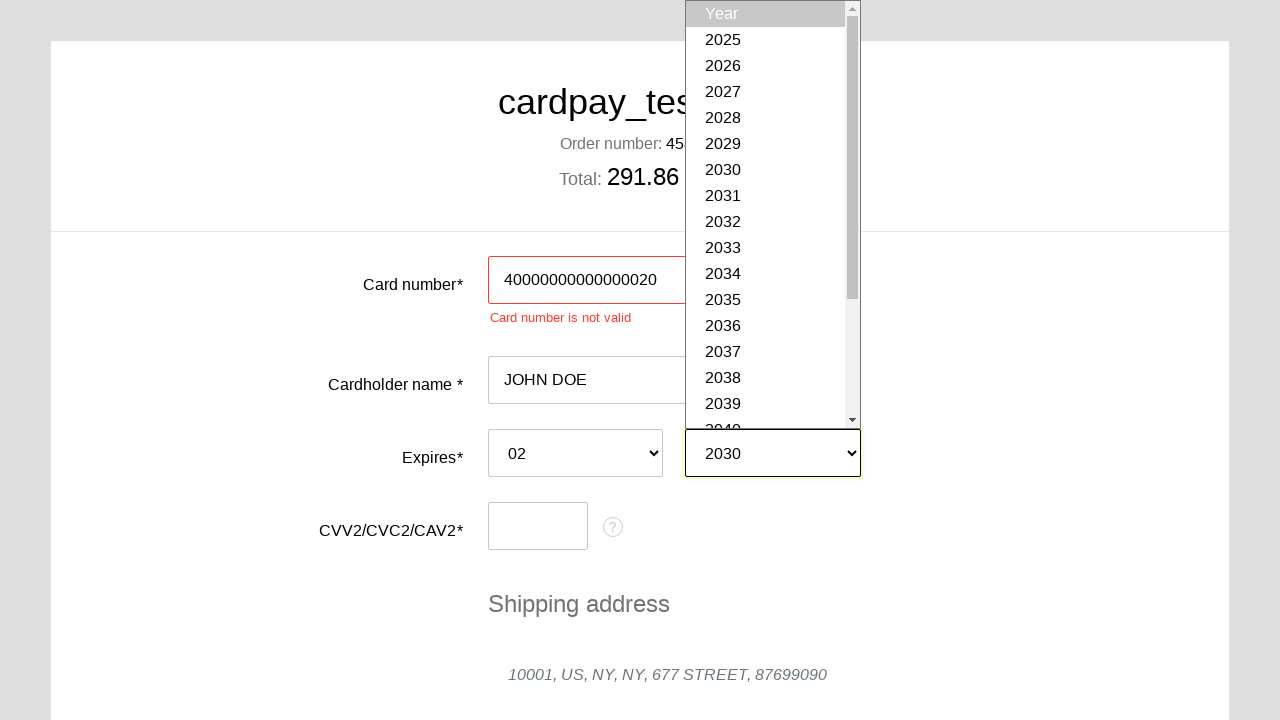

Clicked CVC input field at (538, 526) on #input-card-cvc
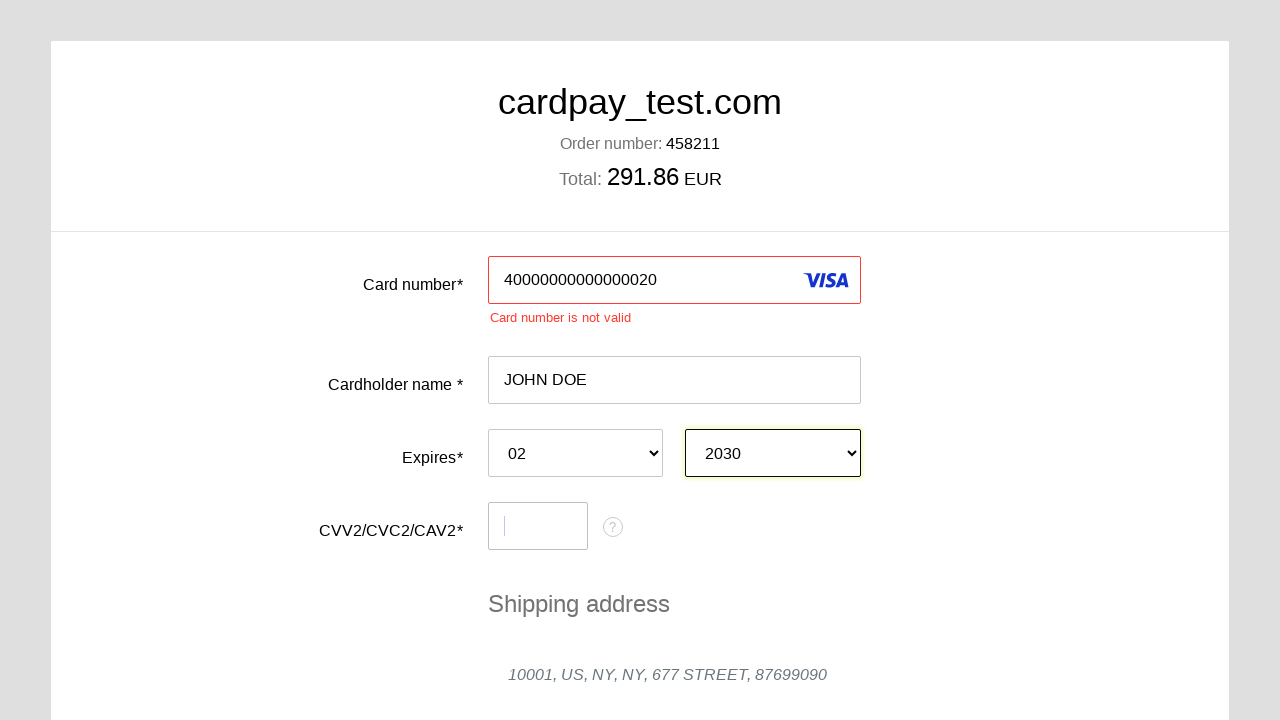

Filled CVC field with '123' on #input-card-cvc
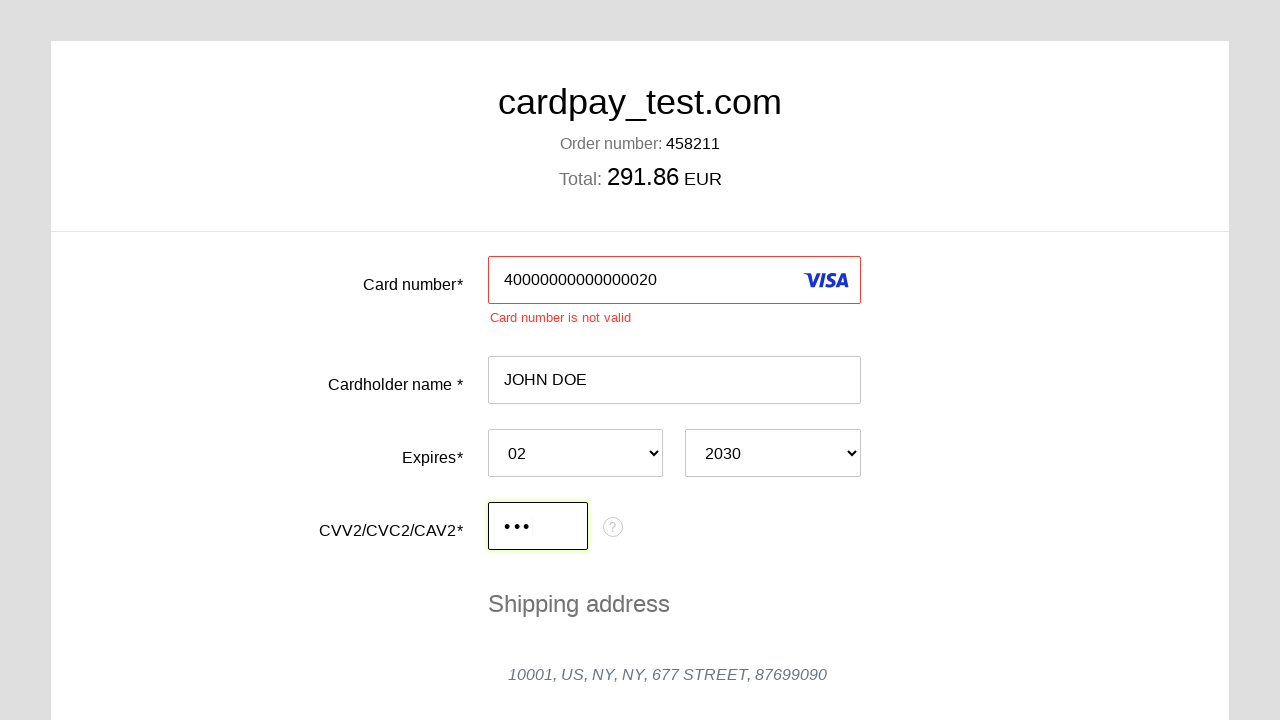

Clicked submit button to submit payment form at (563, 503) on #action-submit
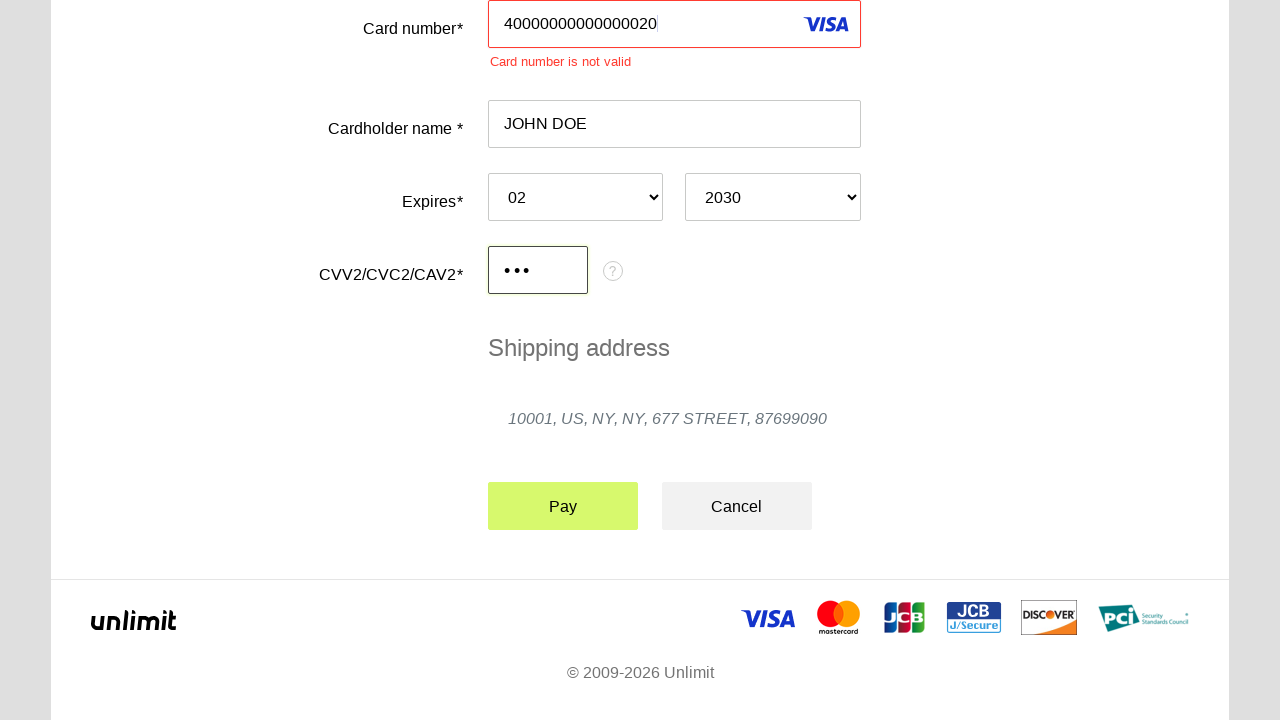

Waited for and verified error message displayed for invalid card number
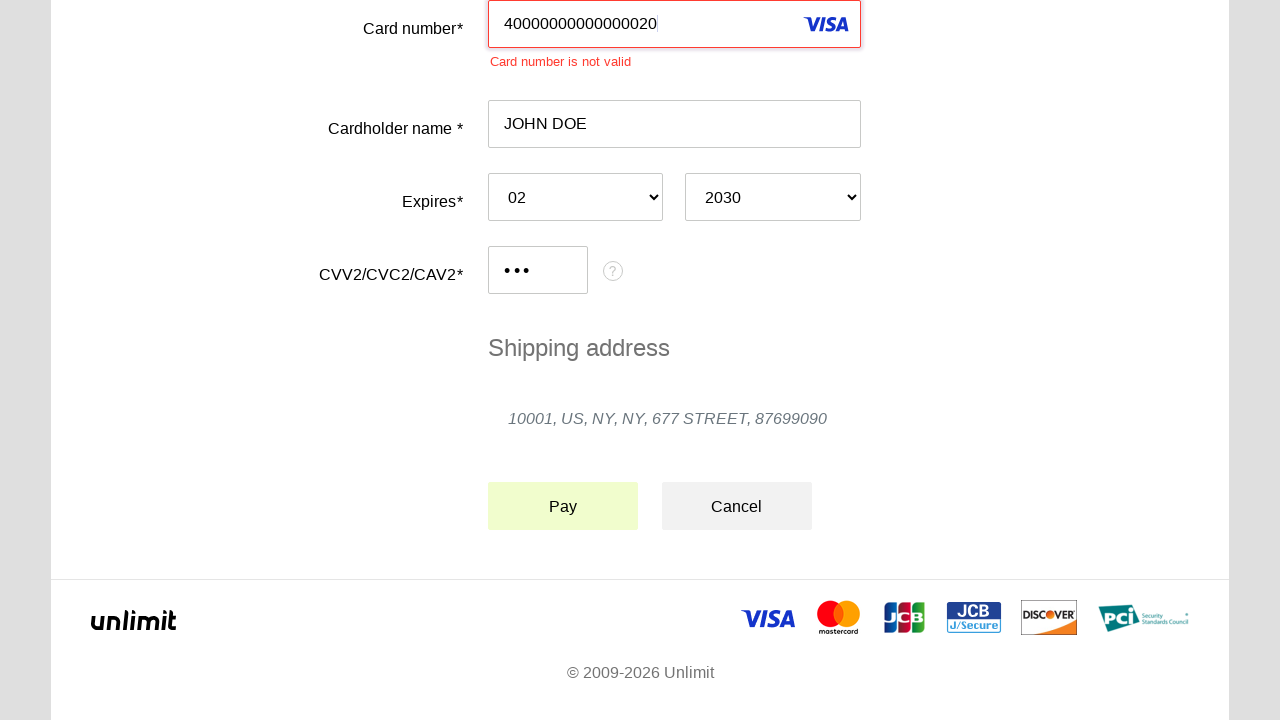

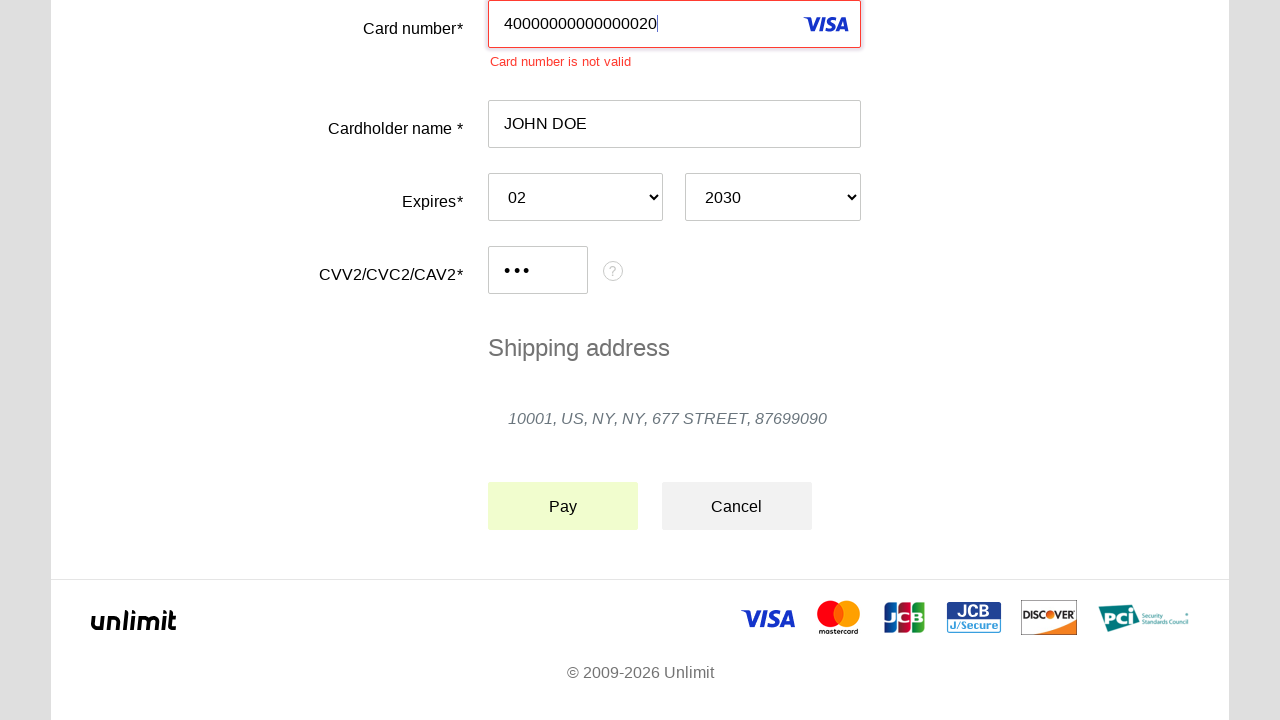